Hovers over the Vitamins & Nutrition menu item

Starting URL: https://www.1mg.com/

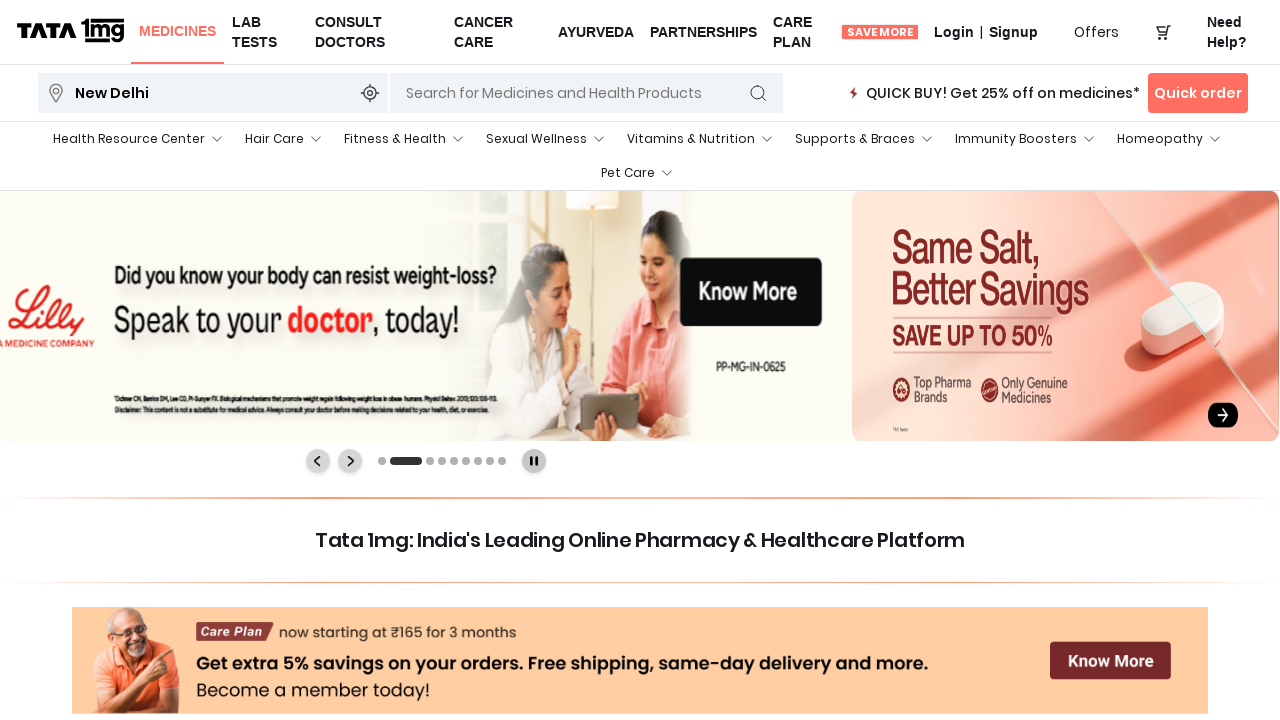

No initial popup found or timeout occurred on //div[text()='Cancel']
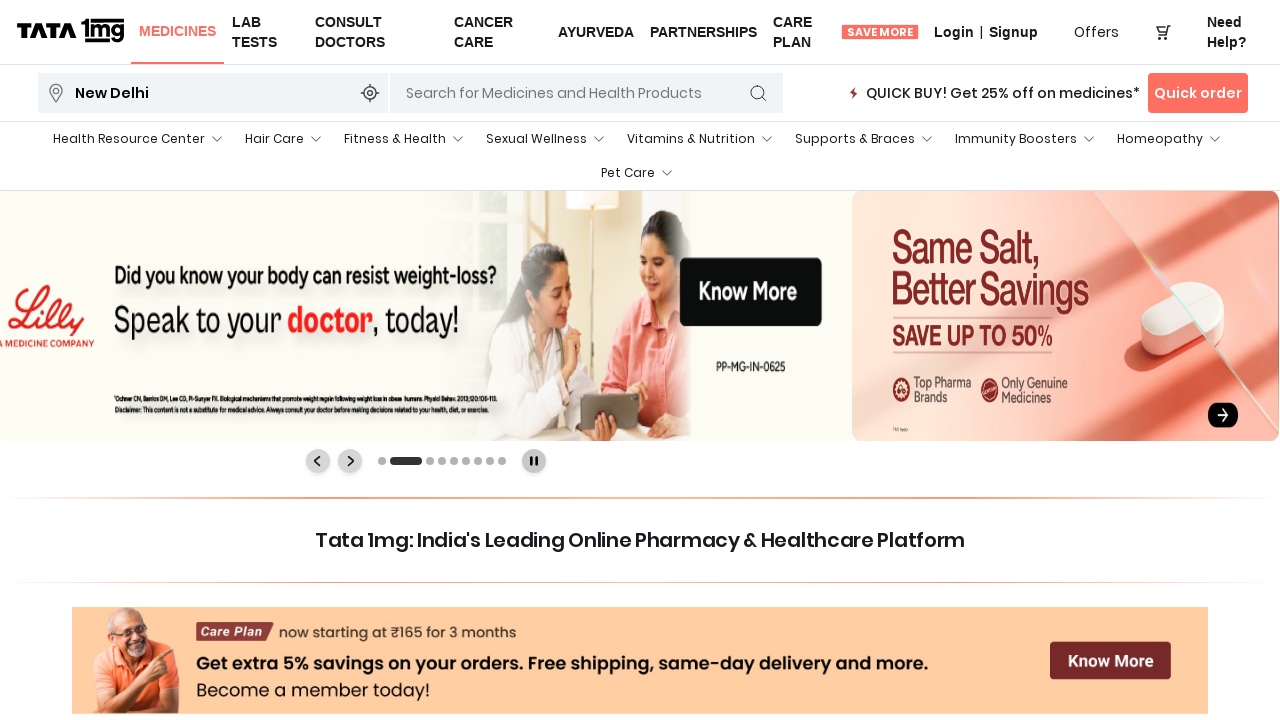

Hovered over Vitamins & Nutrition menu item at (691, 138) on xpath=//span[text()='Vitamins & Nutrition']
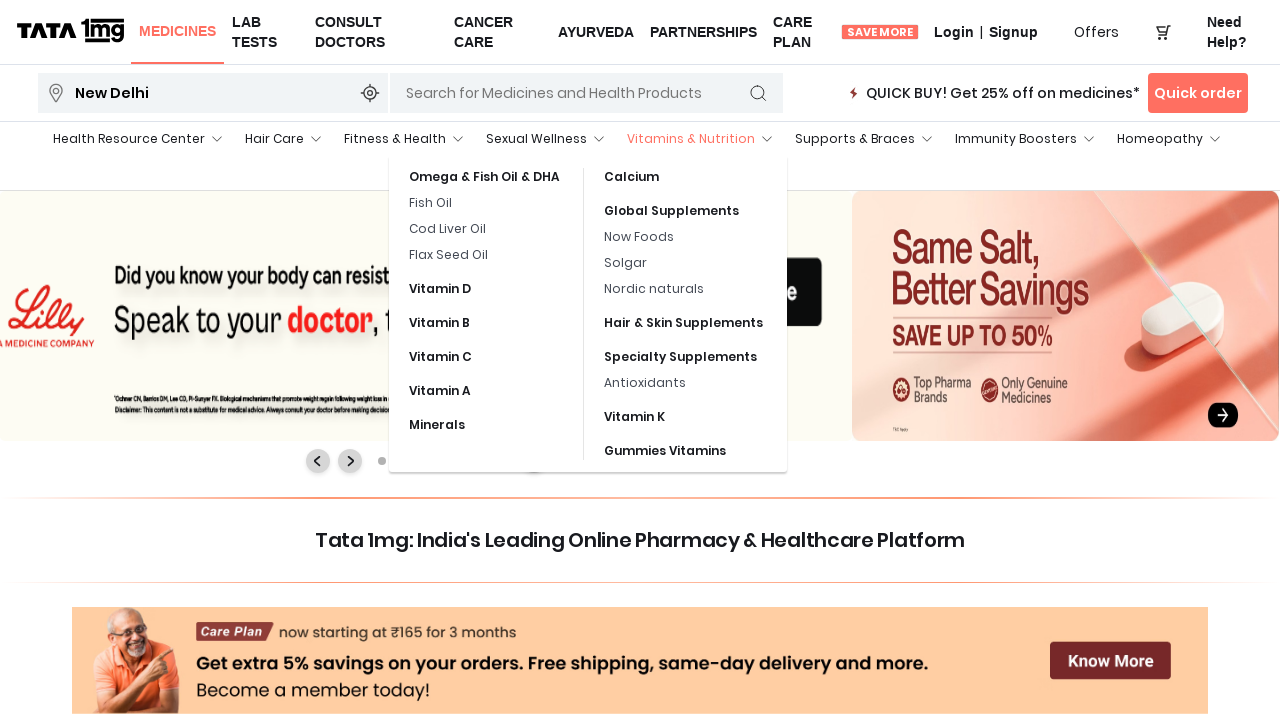

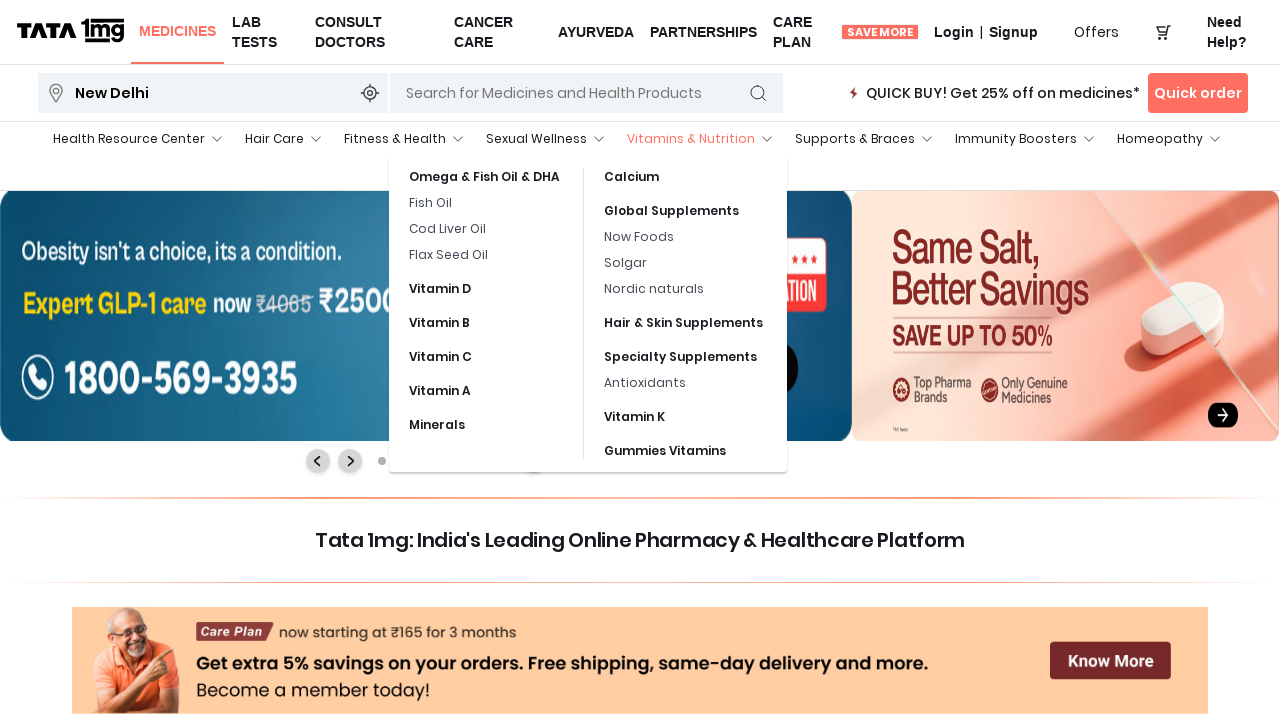